Tests forgot password form by entering an email and submitting

Starting URL: https://the-internet.herokuapp.com/?ref=hackernoon.com

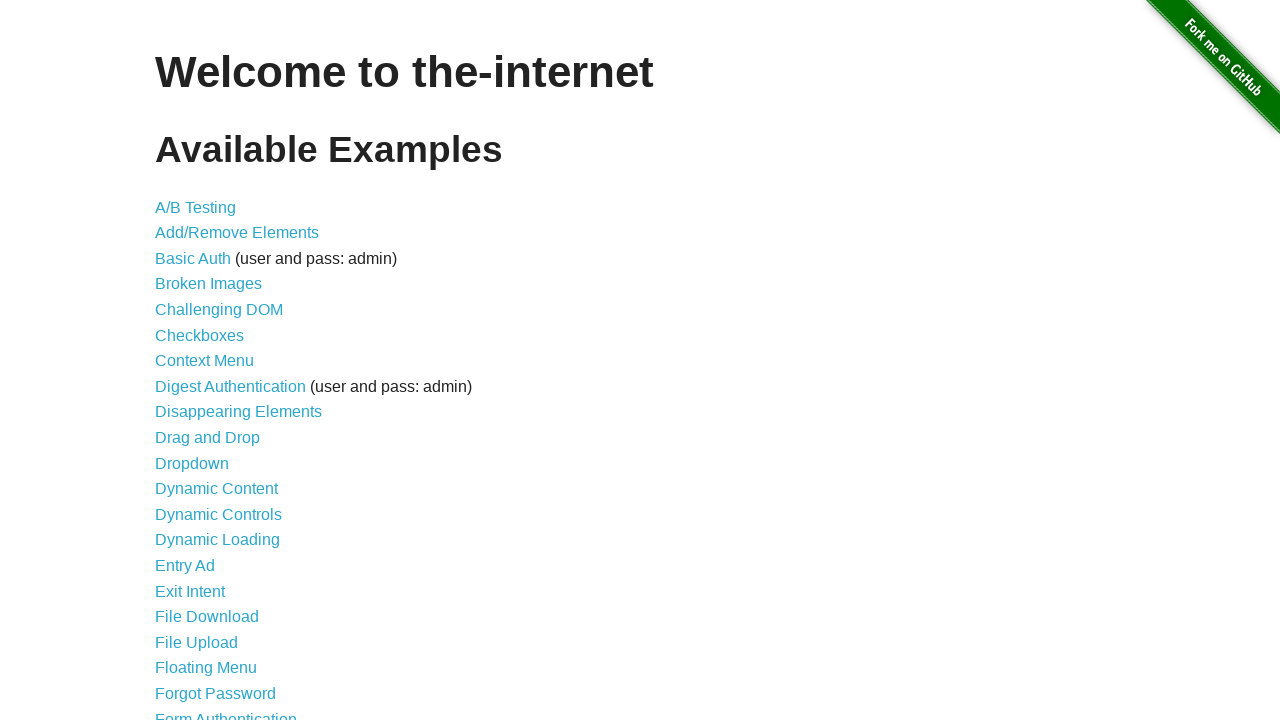

Clicked on Forgot Password link at (216, 693) on xpath=//a[contains(text(),'Forgot')]
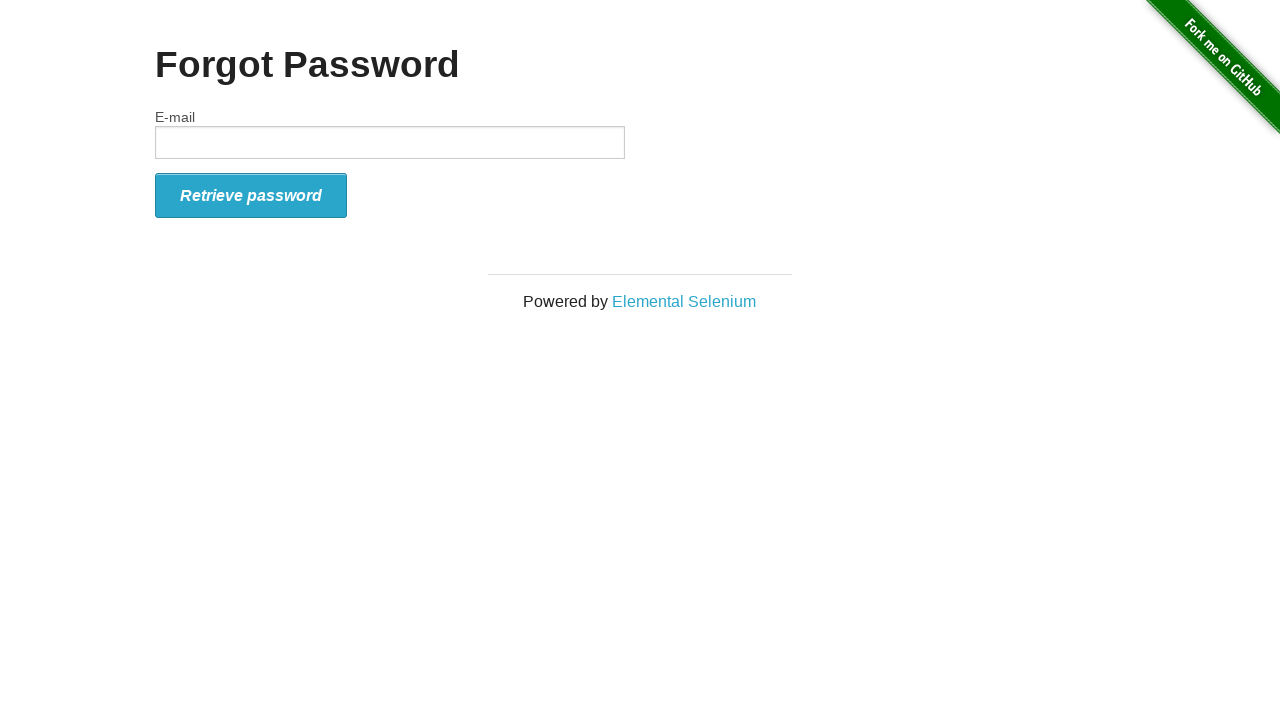

Entered email address 'testuser@example.com' in email field on #email
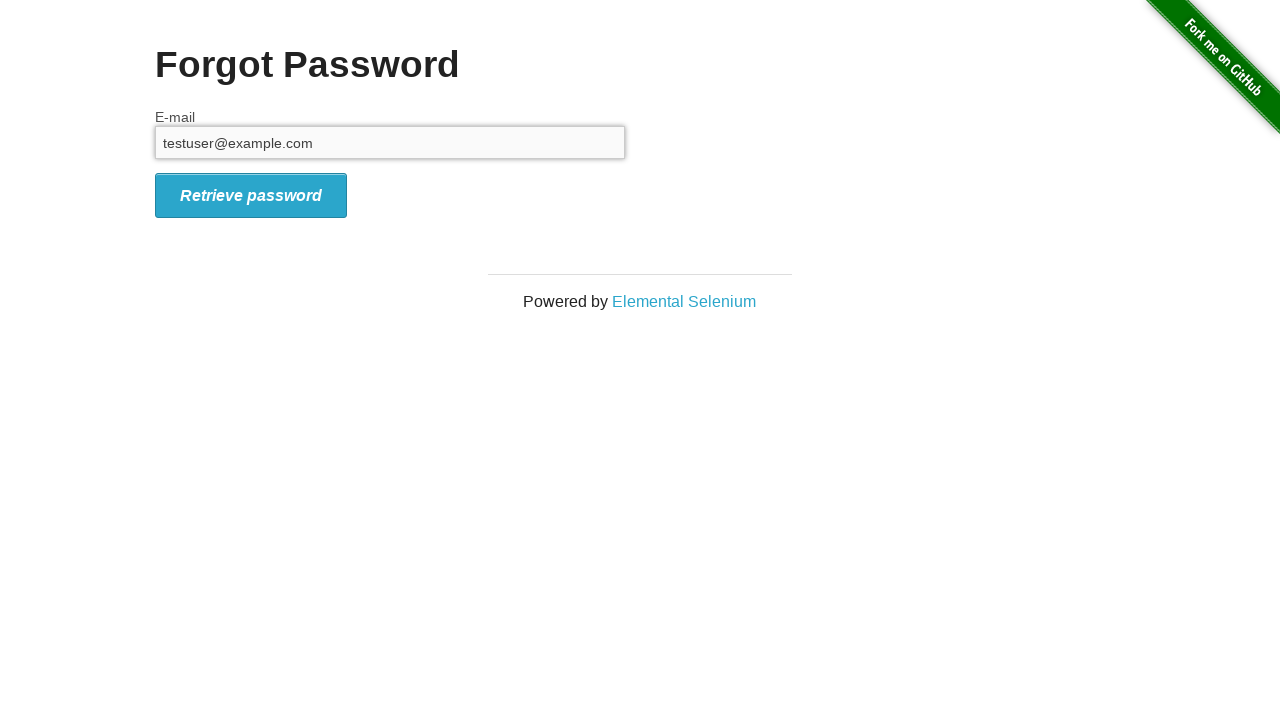

Clicked Retrieve Password button to submit forgot password form at (251, 195) on xpath=//i[contains(text(),'Retrieve')]
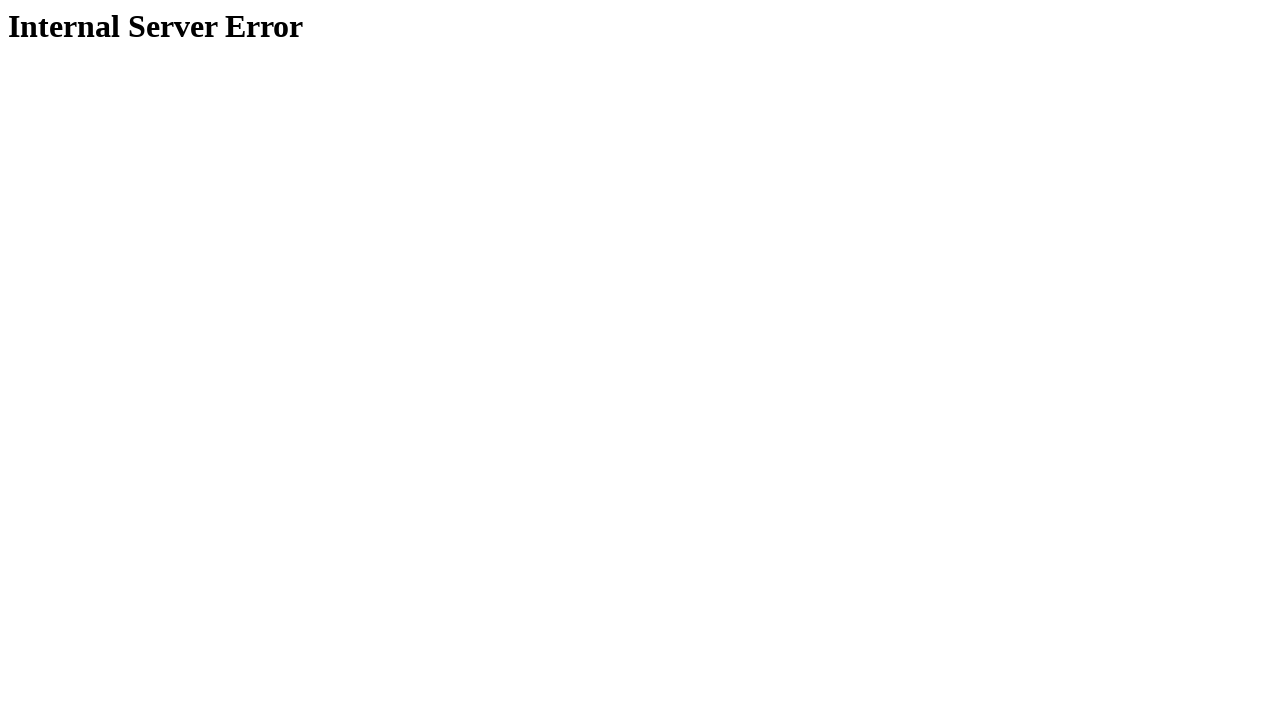

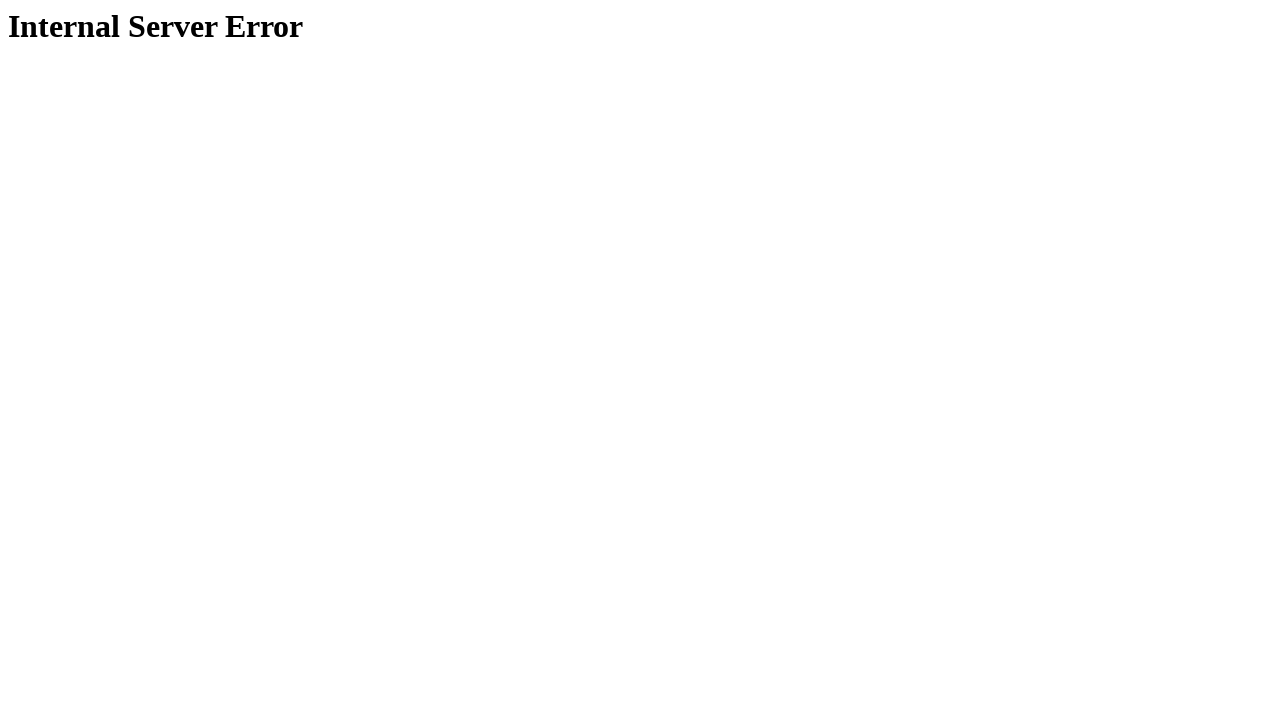